Tests dropdown selection functionality on two different pages, including single-select and multi-select dropdowns

Starting URL: https://demo.automationtesting.in/Register.html

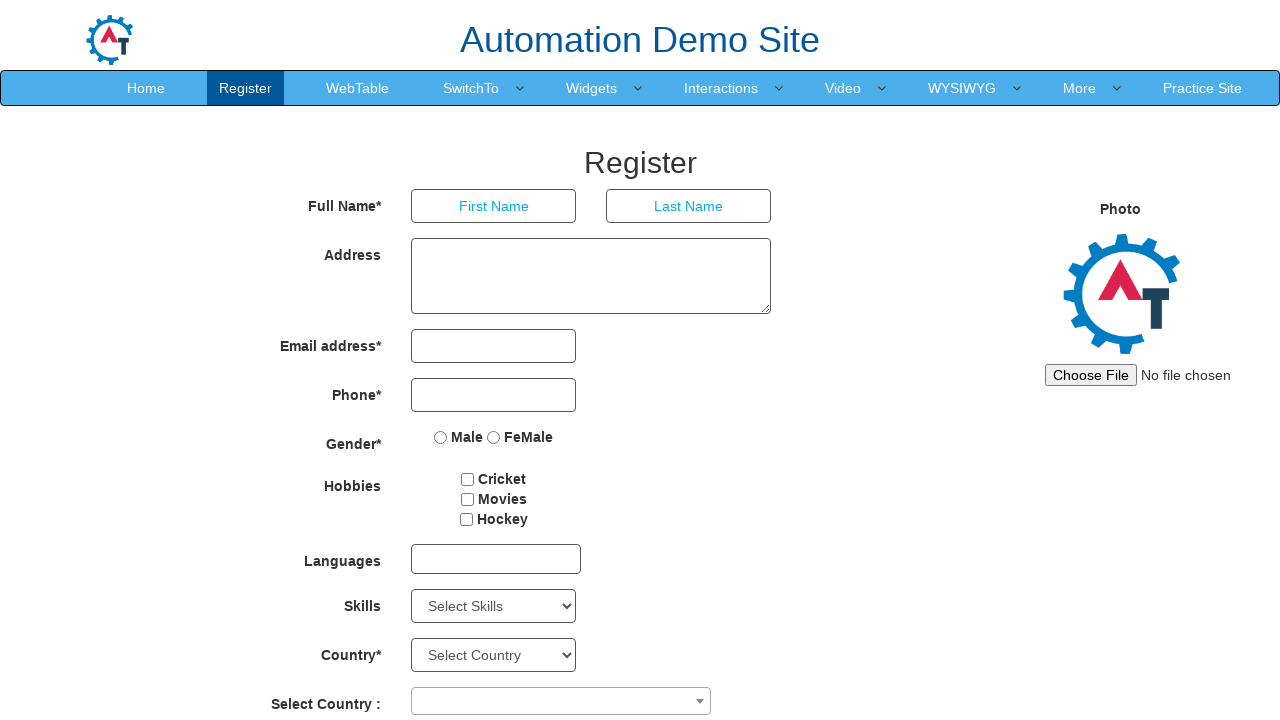

Selected 'iPhone' from Skills dropdown by value on xpath=//select[@id='Skills']
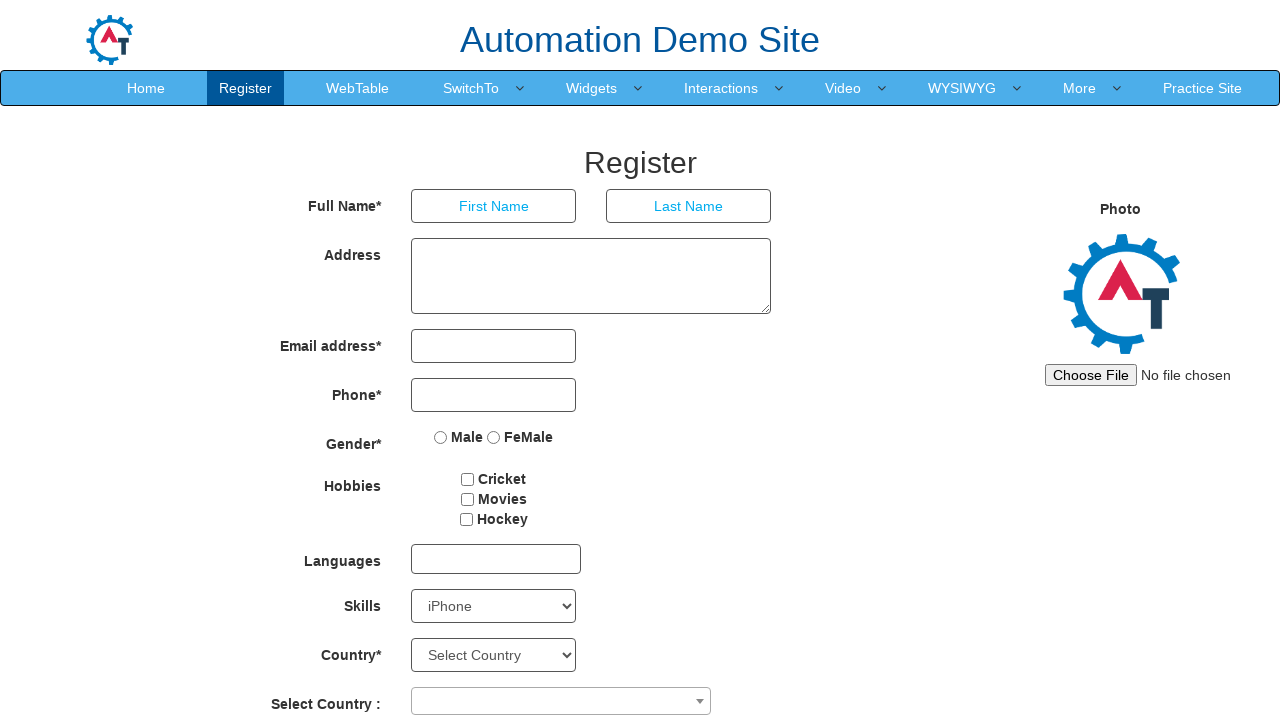

Selected option at index 5 from Skills dropdown on xpath=//select[@id='Skills']
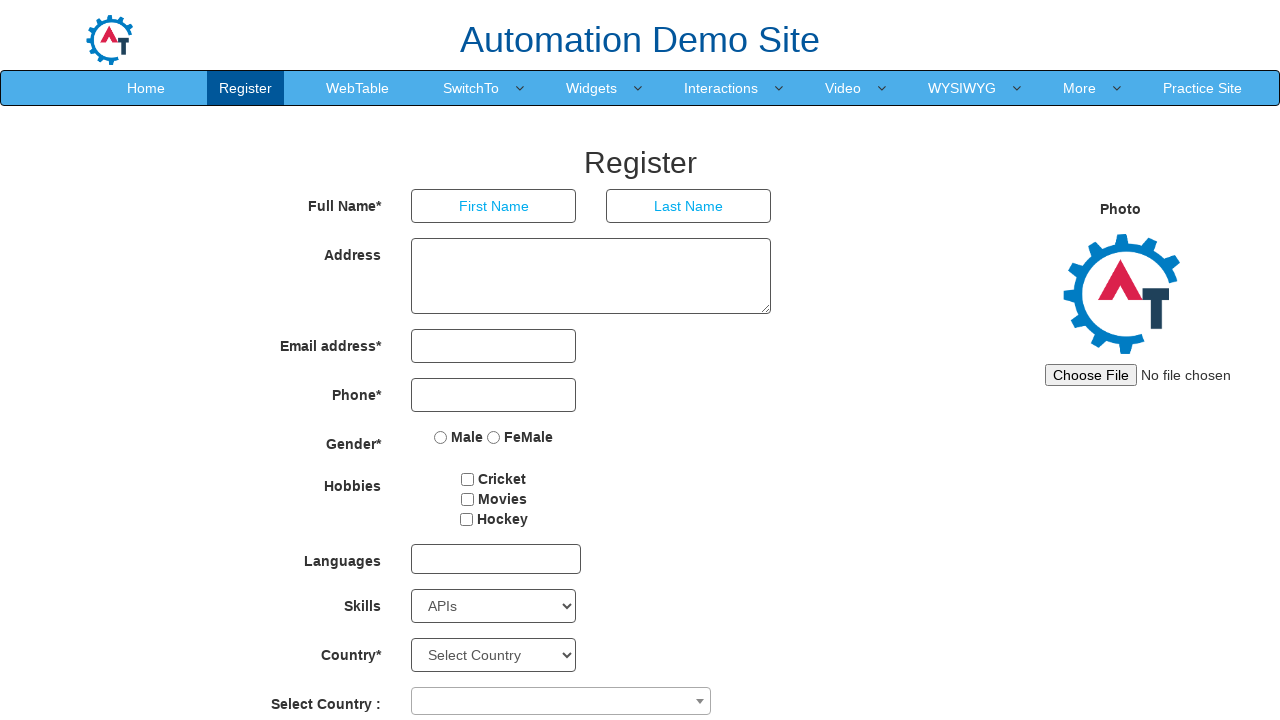

Selected 'AutoCAD' from Skills dropdown by label on xpath=//select[@id='Skills']
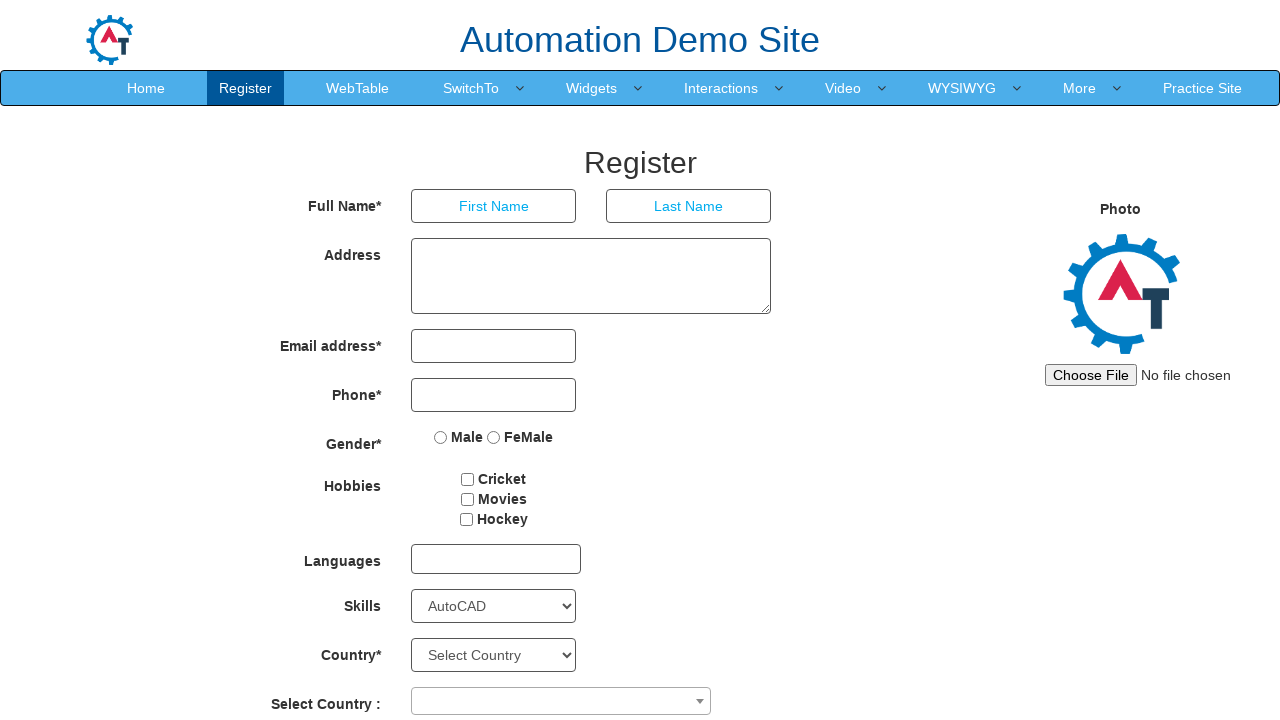

Navigated to DemoQA select-menu page
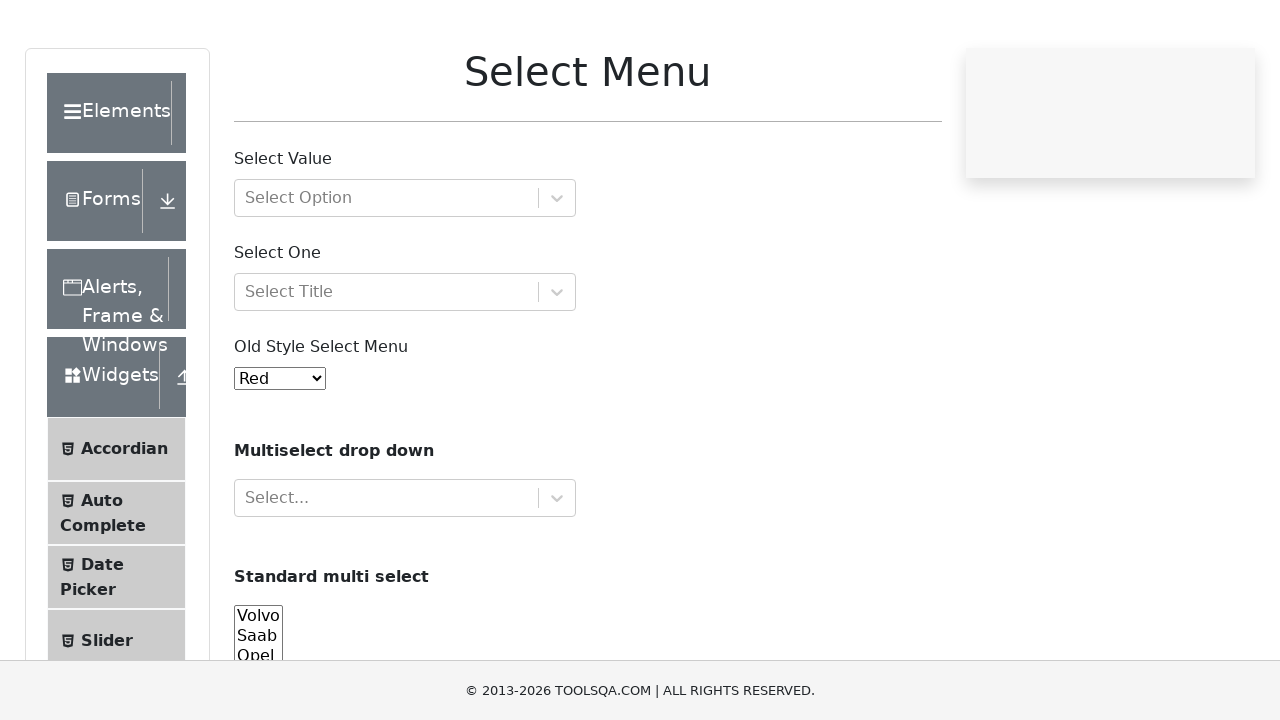

Selected option at index 0 from multi-select cars dropdown on select[name='cars']
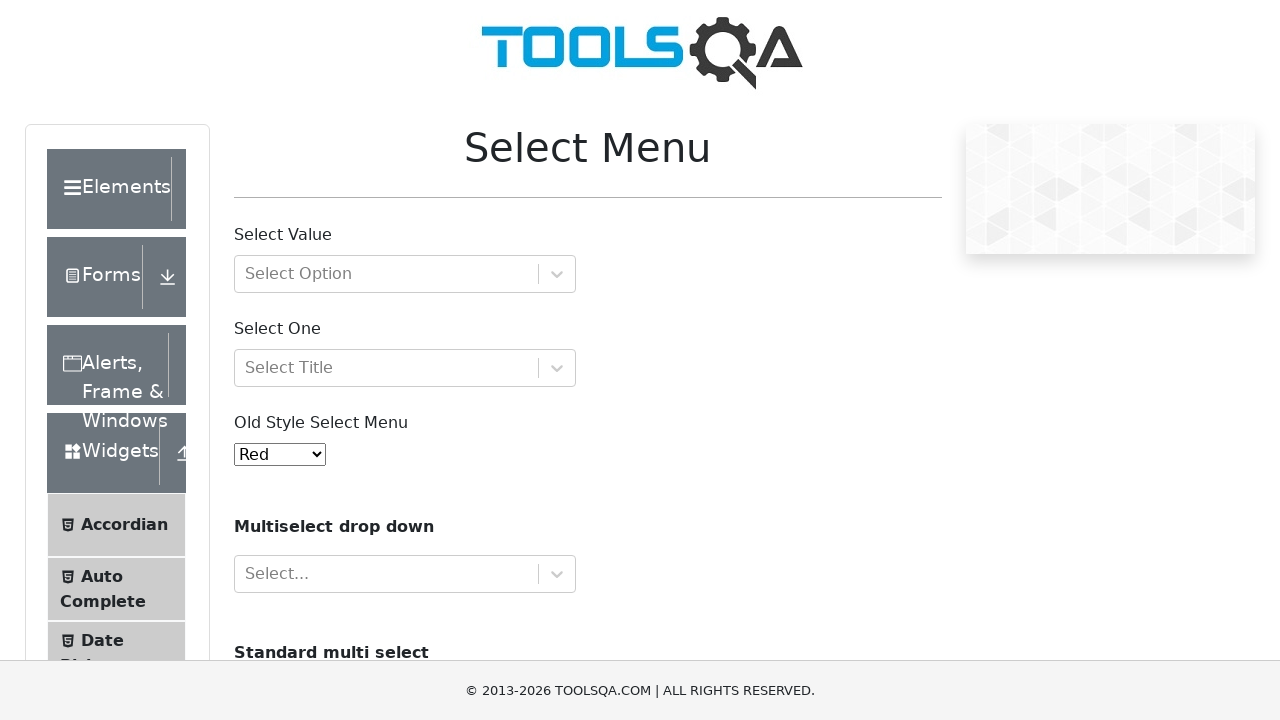

Selected 'audi' from multi-select cars dropdown by value on select[name='cars']
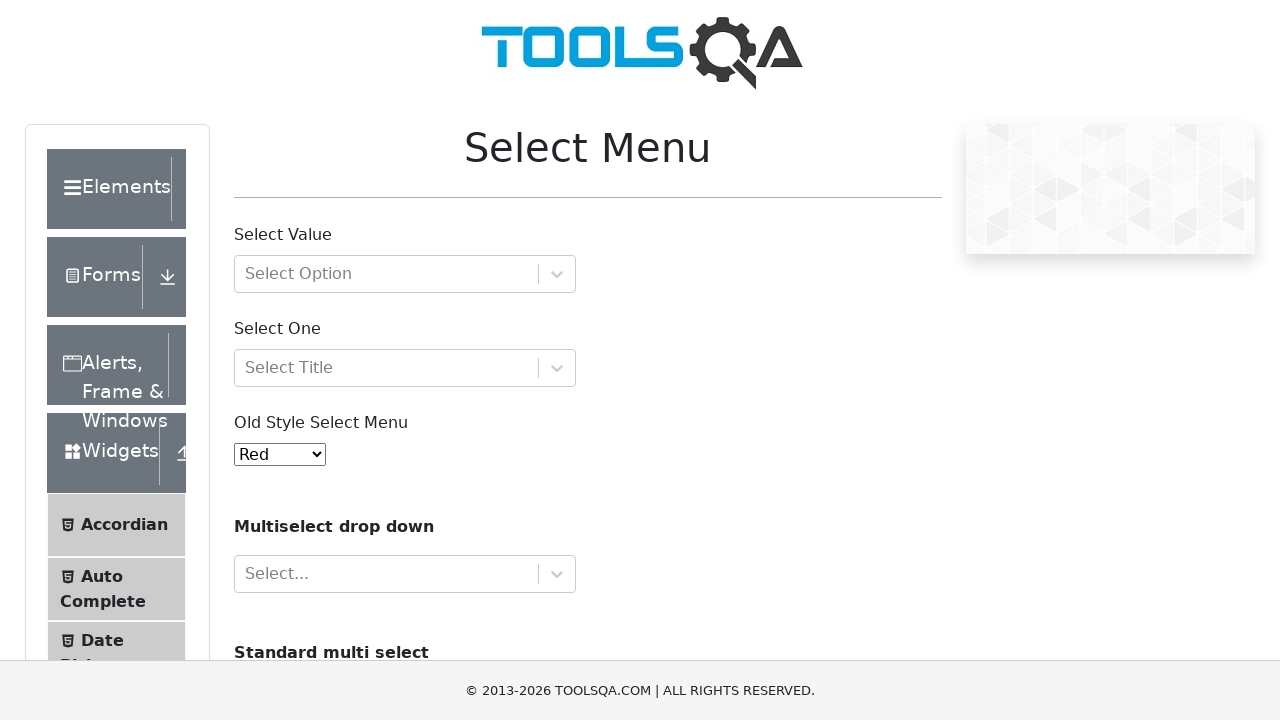

Selected 'Opel' from multi-select cars dropdown by label on select[name='cars']
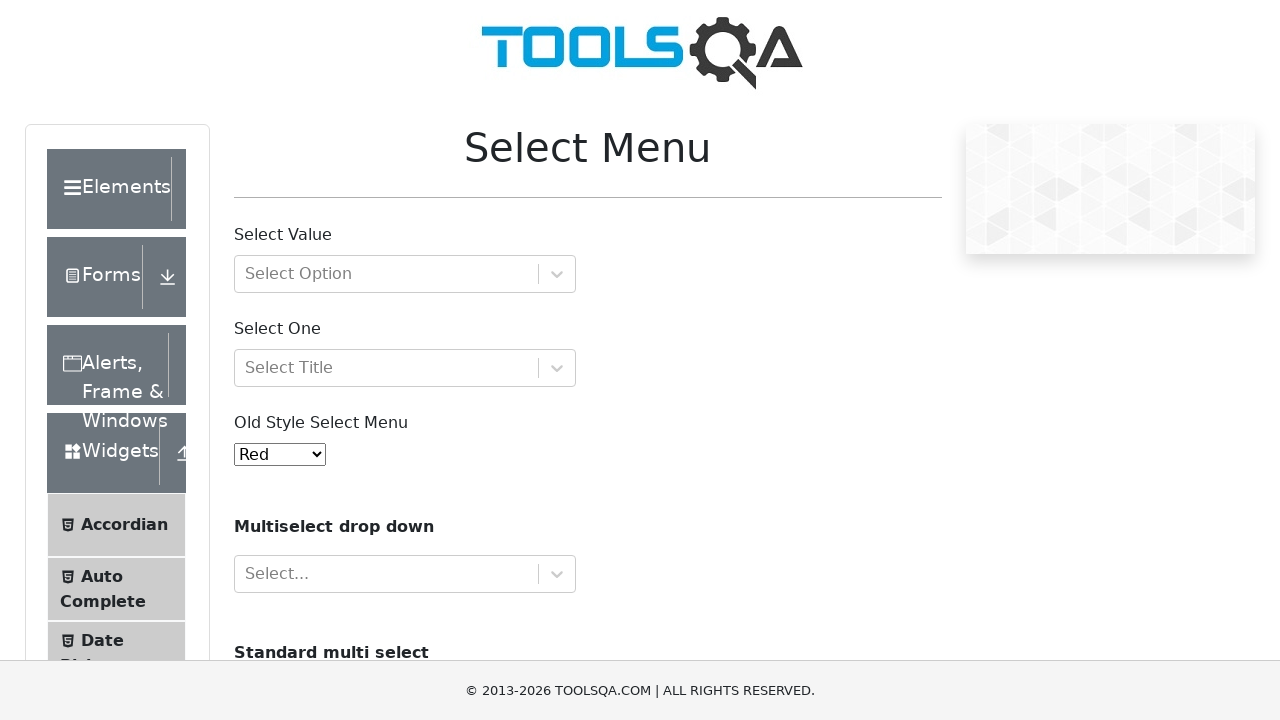

Deselected all options from multi-select cars dropdown on select[name='cars']
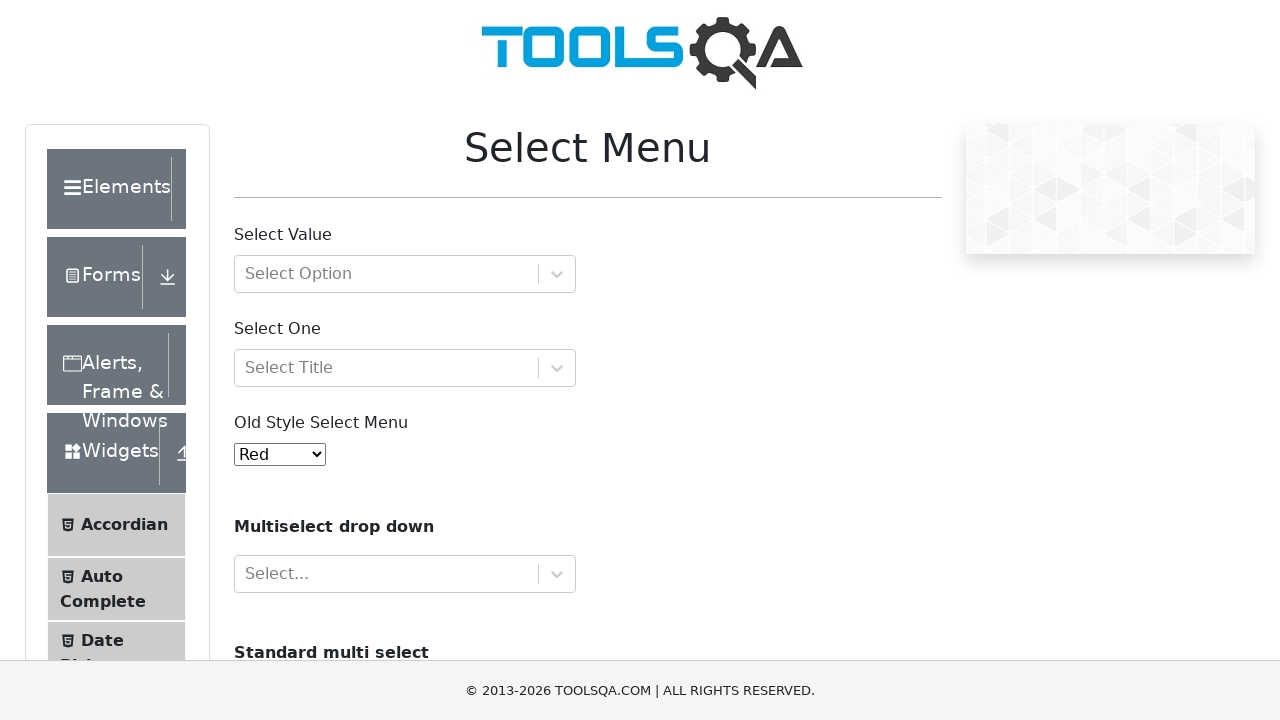

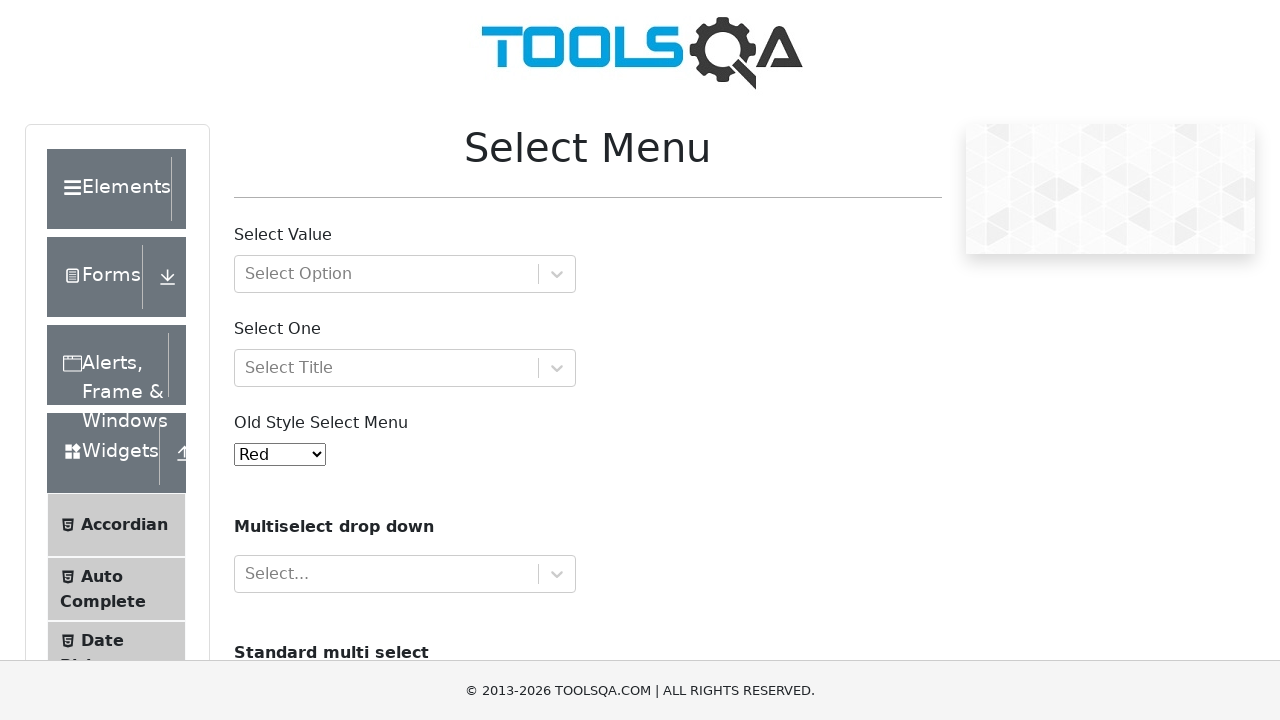